Tests adding todo items by creating two todos and verifying they appear in the list

Starting URL: https://demo.playwright.dev/todomvc

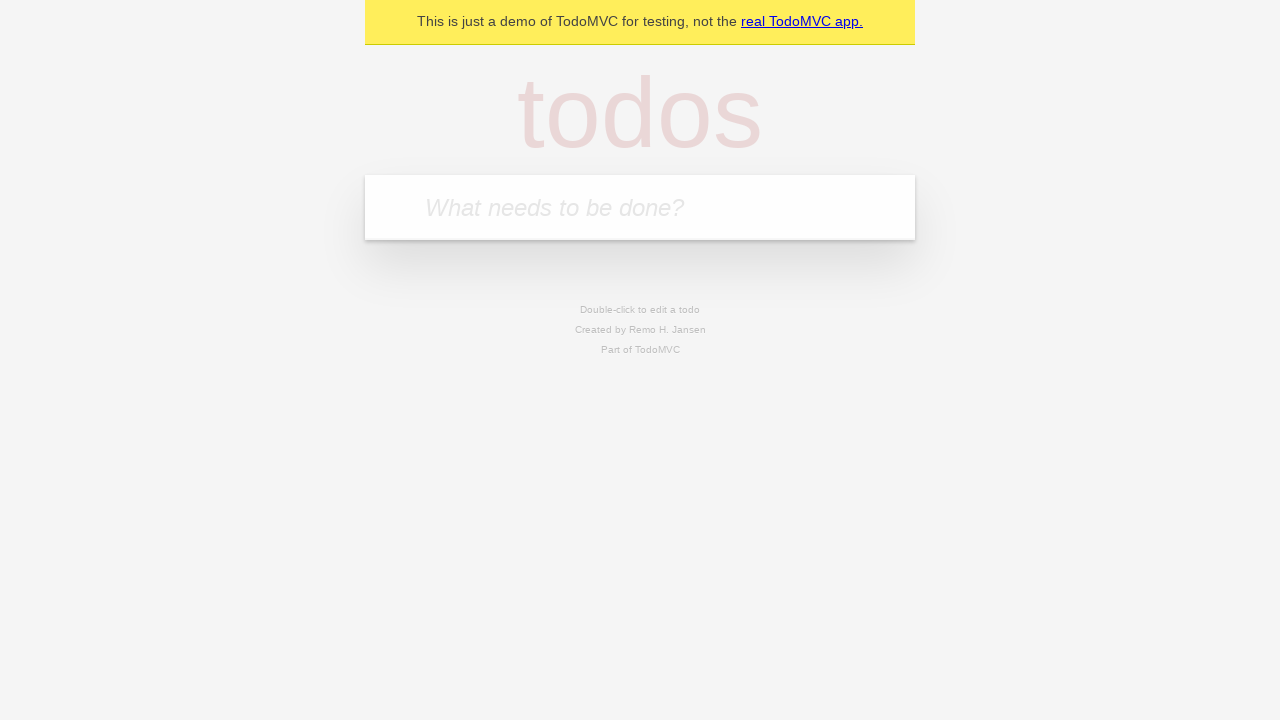

Located the todo input field
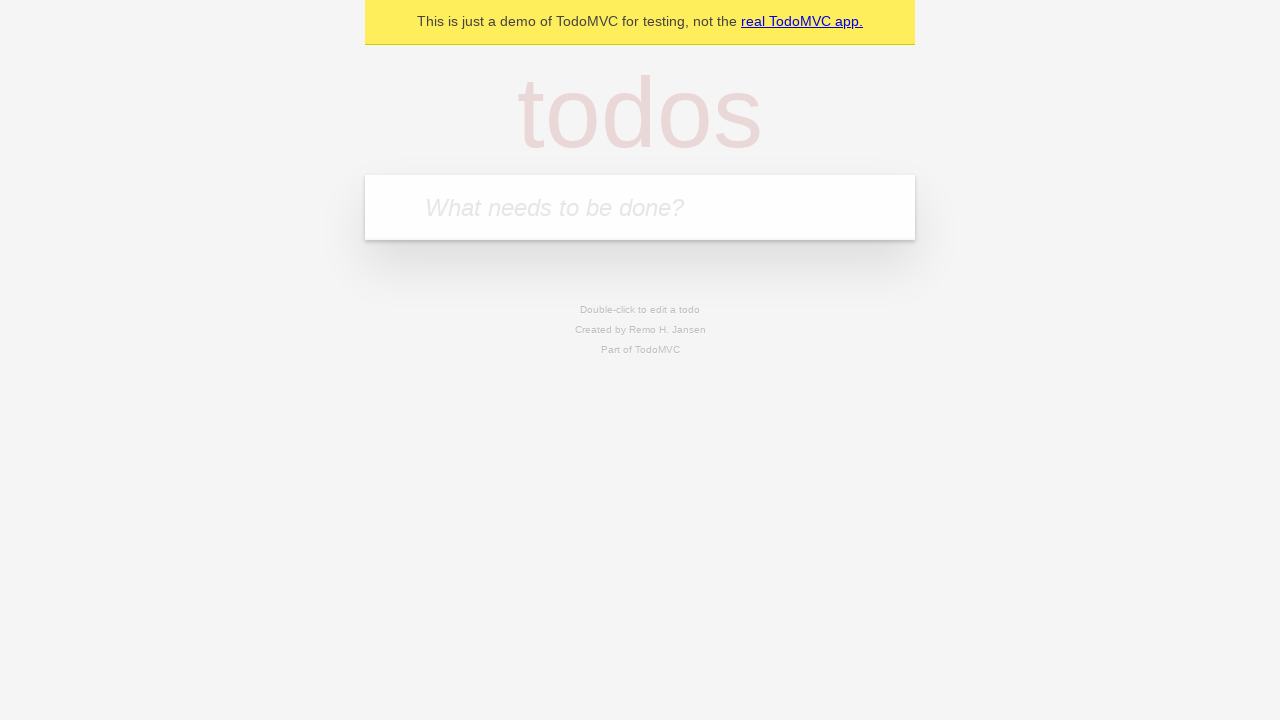

Filled todo input with 'buy some cheese' on internal:attr=[placeholder="What needs to be done?"i]
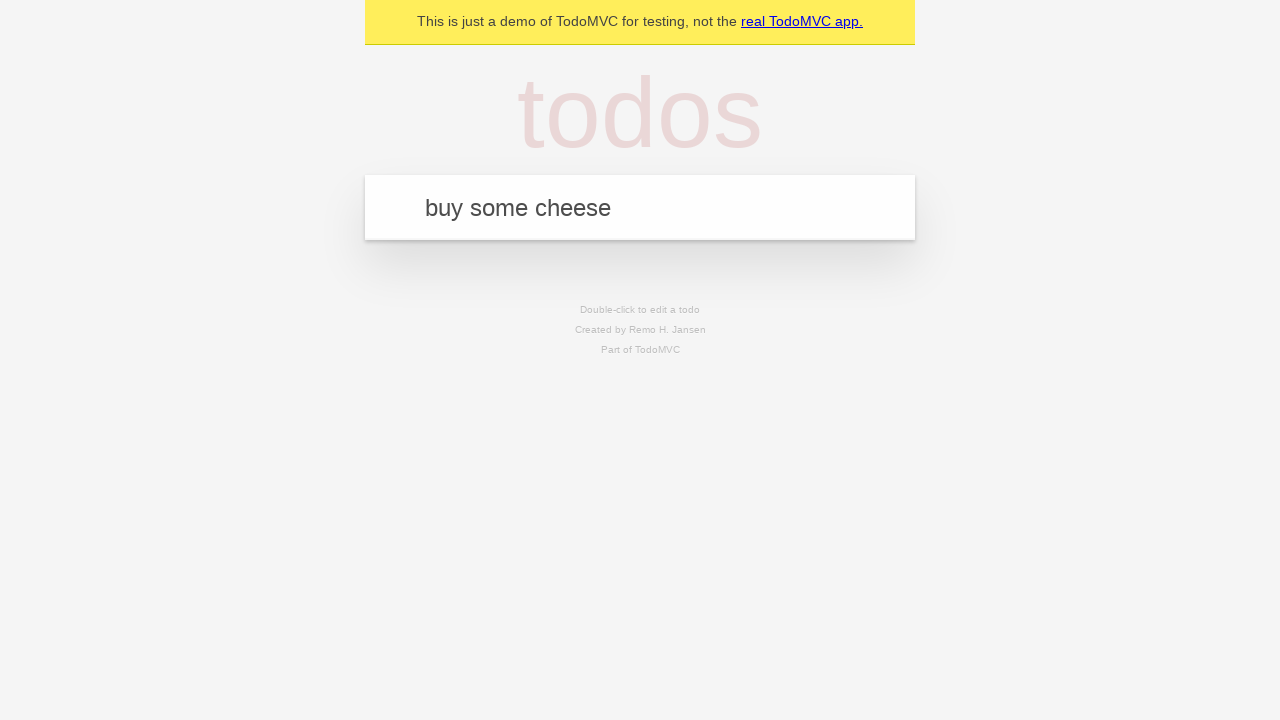

Pressed Enter to create first todo on internal:attr=[placeholder="What needs to be done?"i]
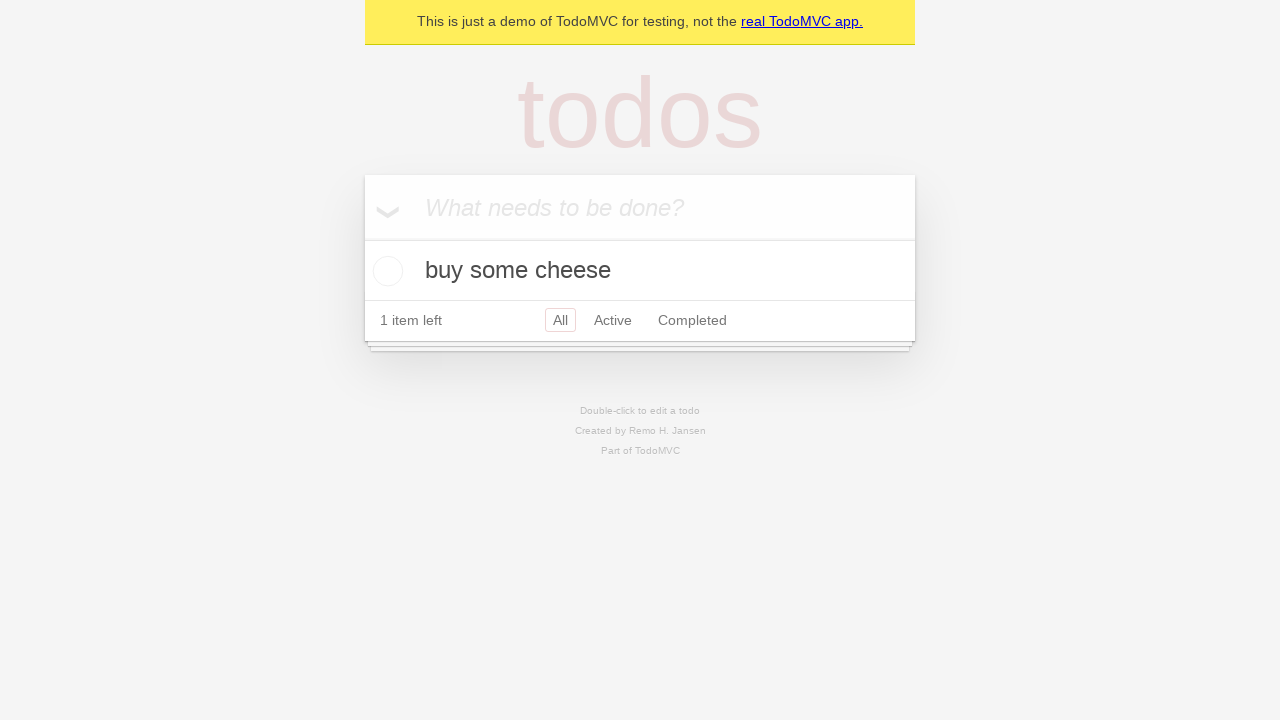

Verified first todo 'buy some cheese' appears in the list
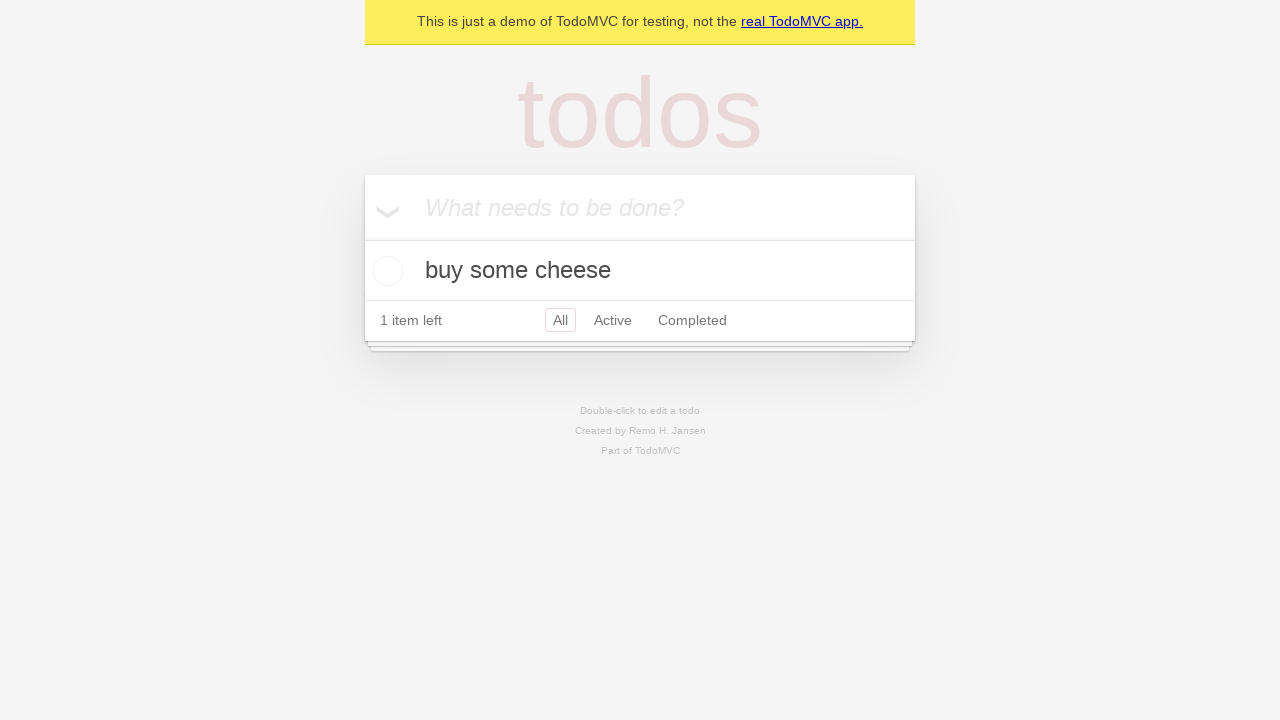

Filled todo input with 'feed the cat' on internal:attr=[placeholder="What needs to be done?"i]
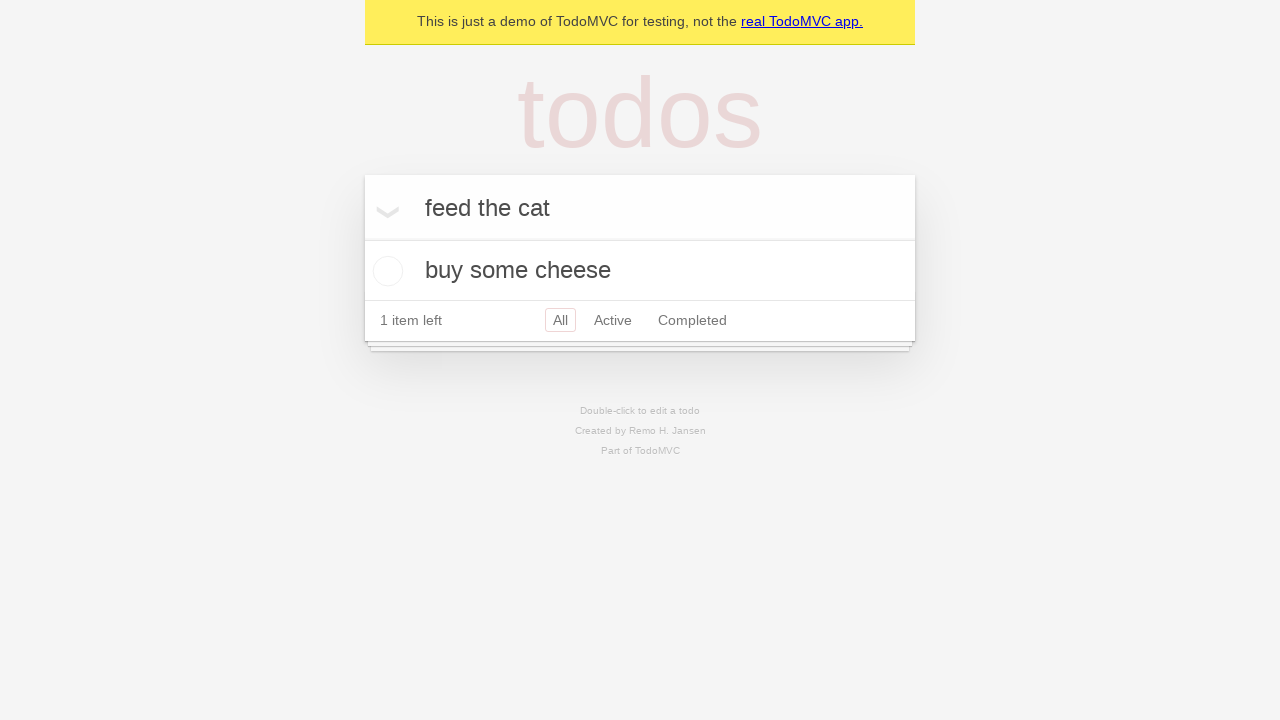

Pressed Enter to create second todo on internal:attr=[placeholder="What needs to be done?"i]
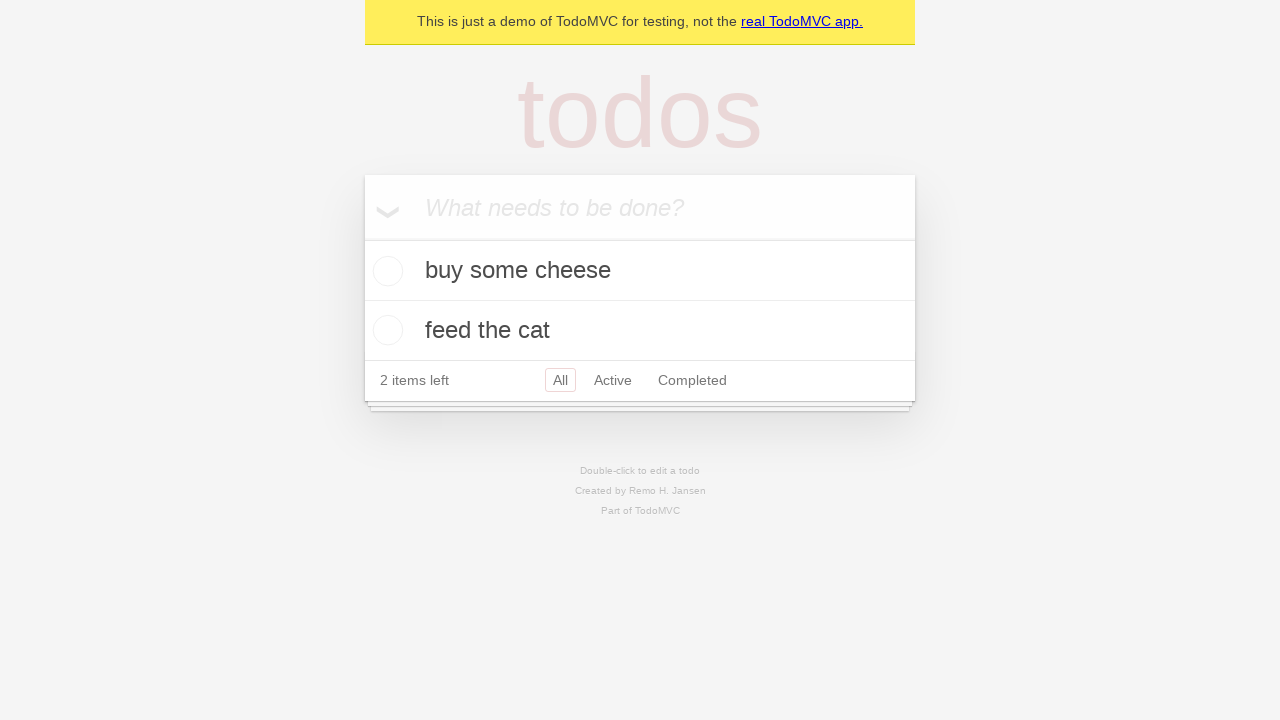

Verified both todos appear in the list
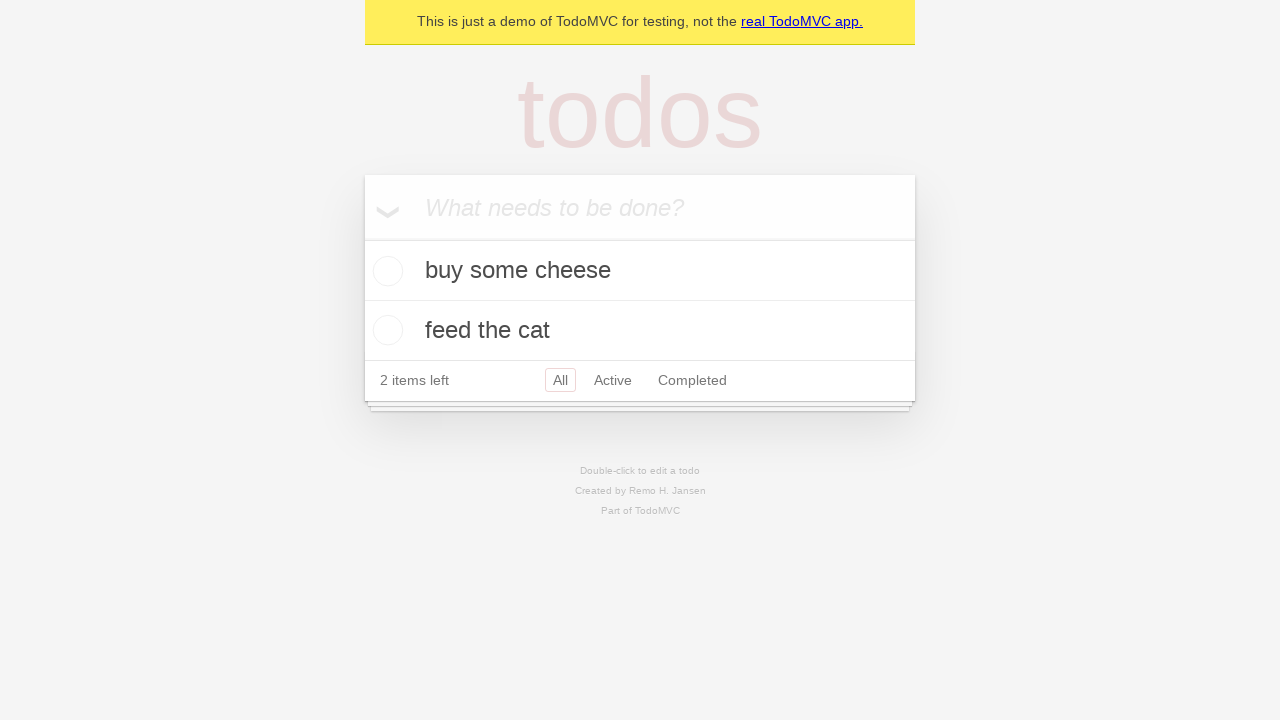

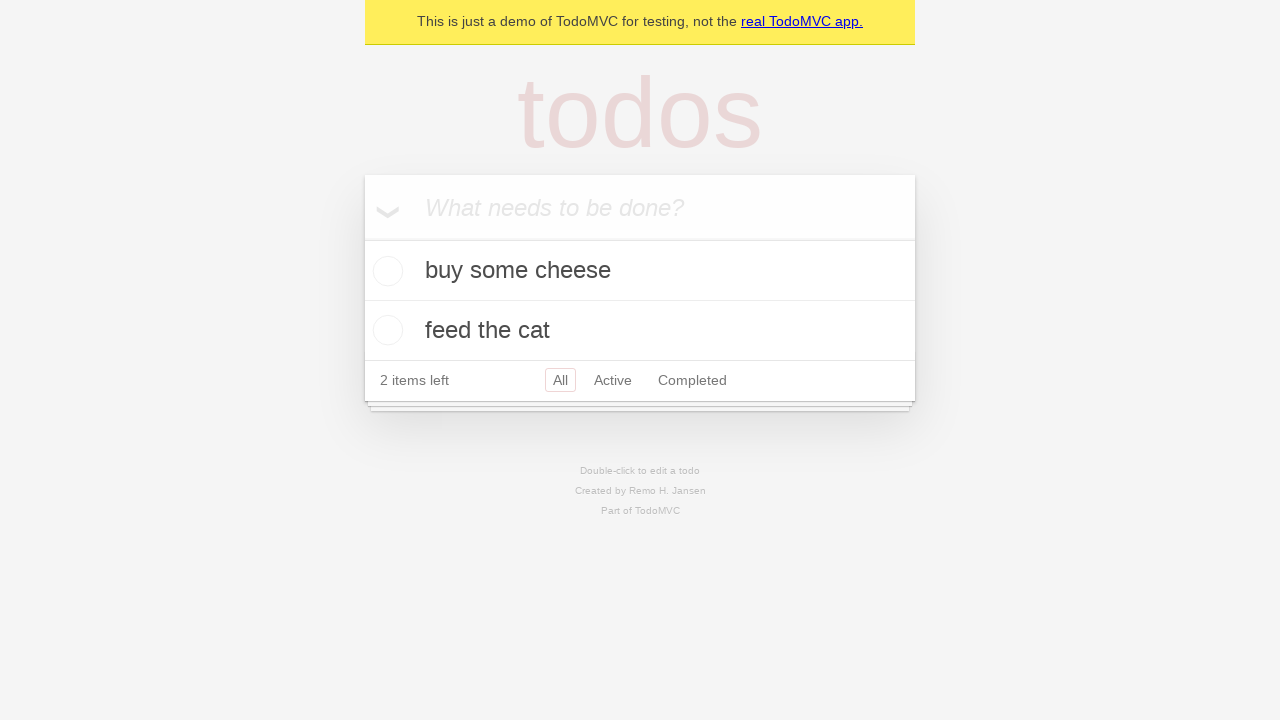